Tests navigation to the Browse Languages section and verifies the table headers Language and Author are displayed

Starting URL: http://www.99-bottles-of-beer.net/

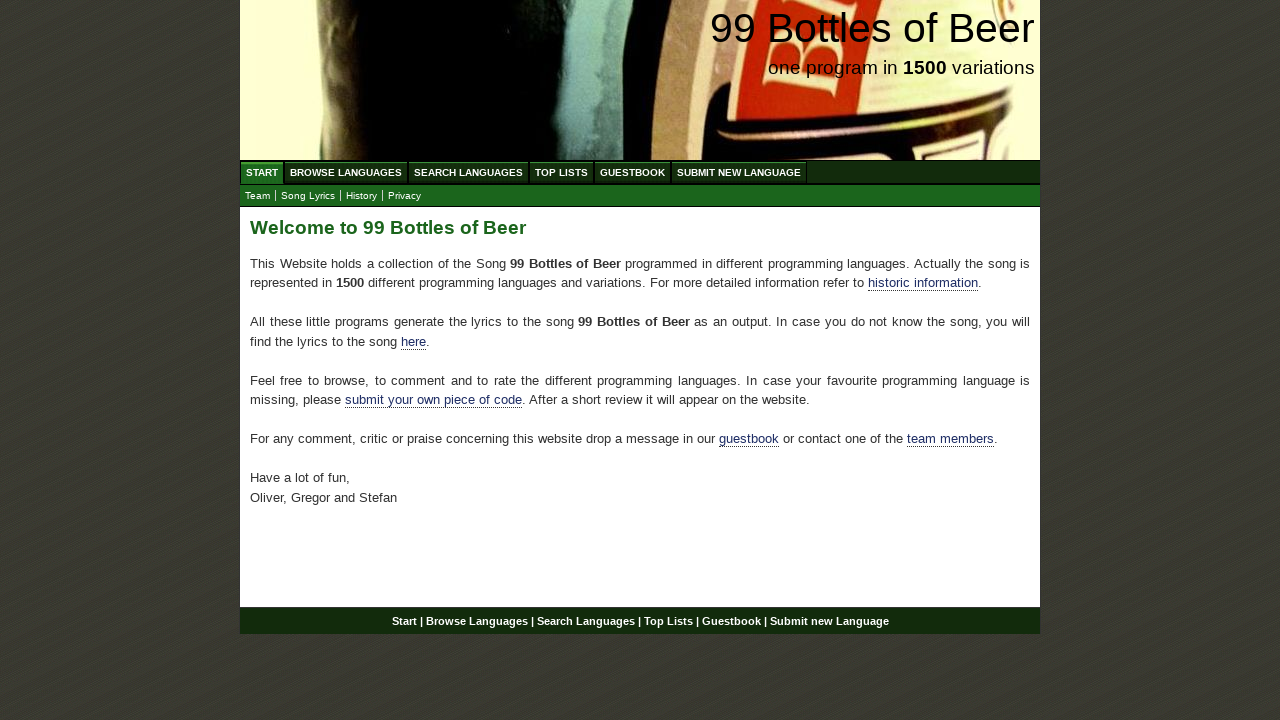

Clicked Browse Languages link at (346, 172) on #navigation #menu li a[href='/abc.html']
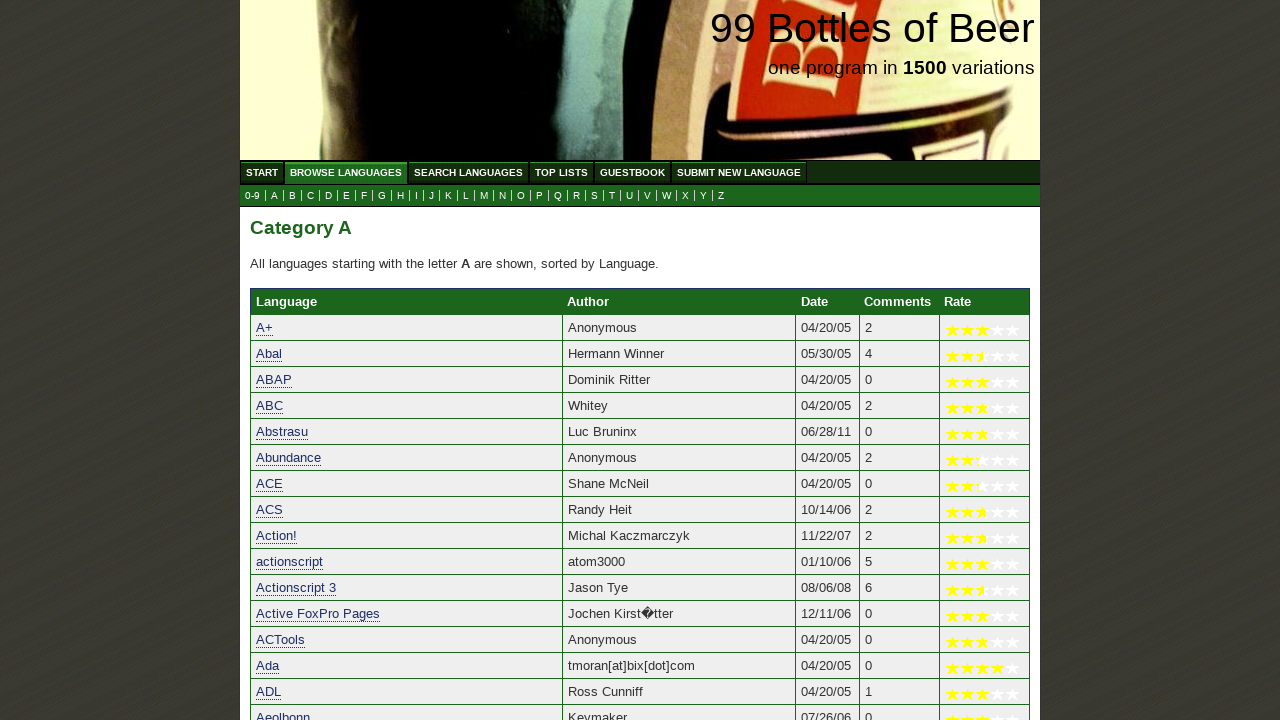

Language table header is displayed
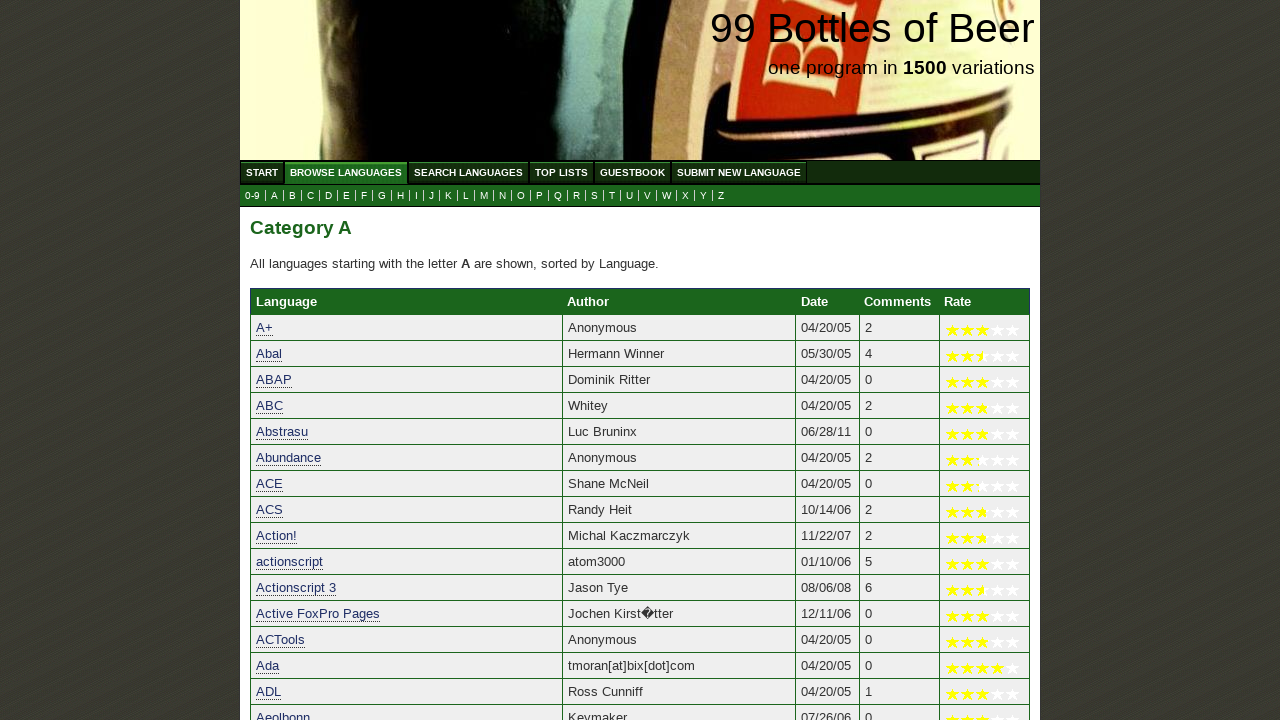

Author table header is displayed
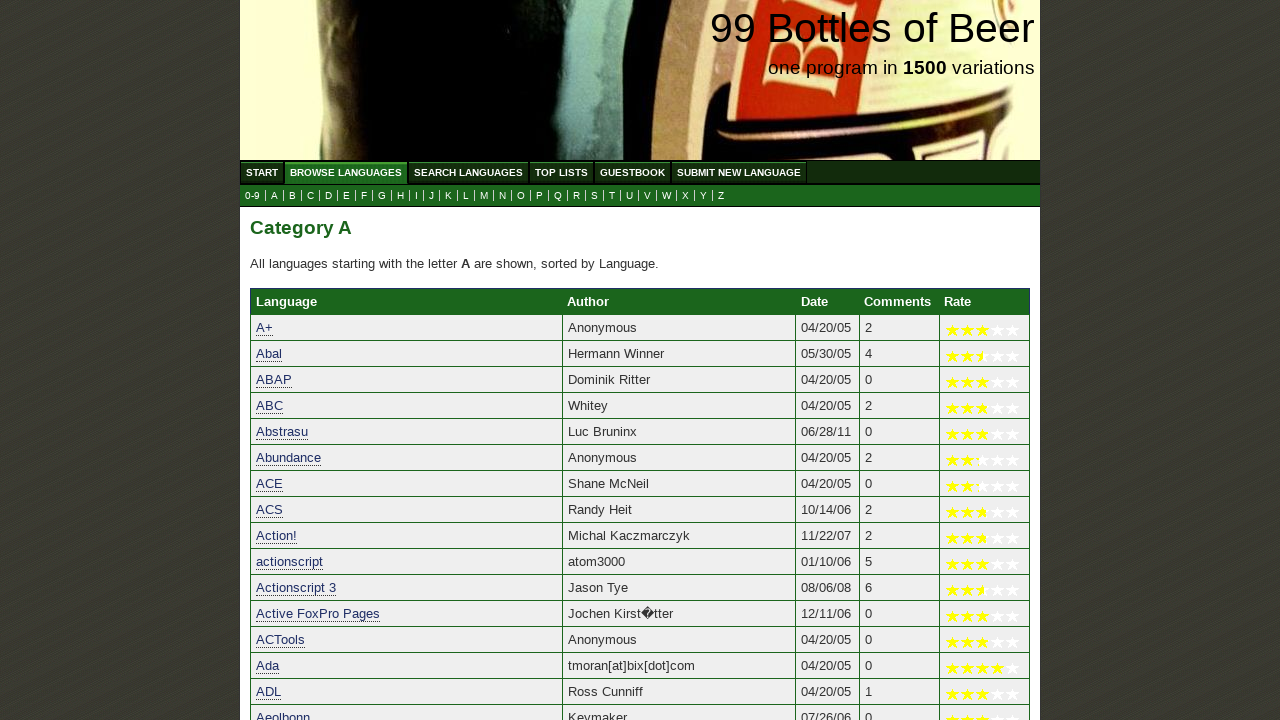

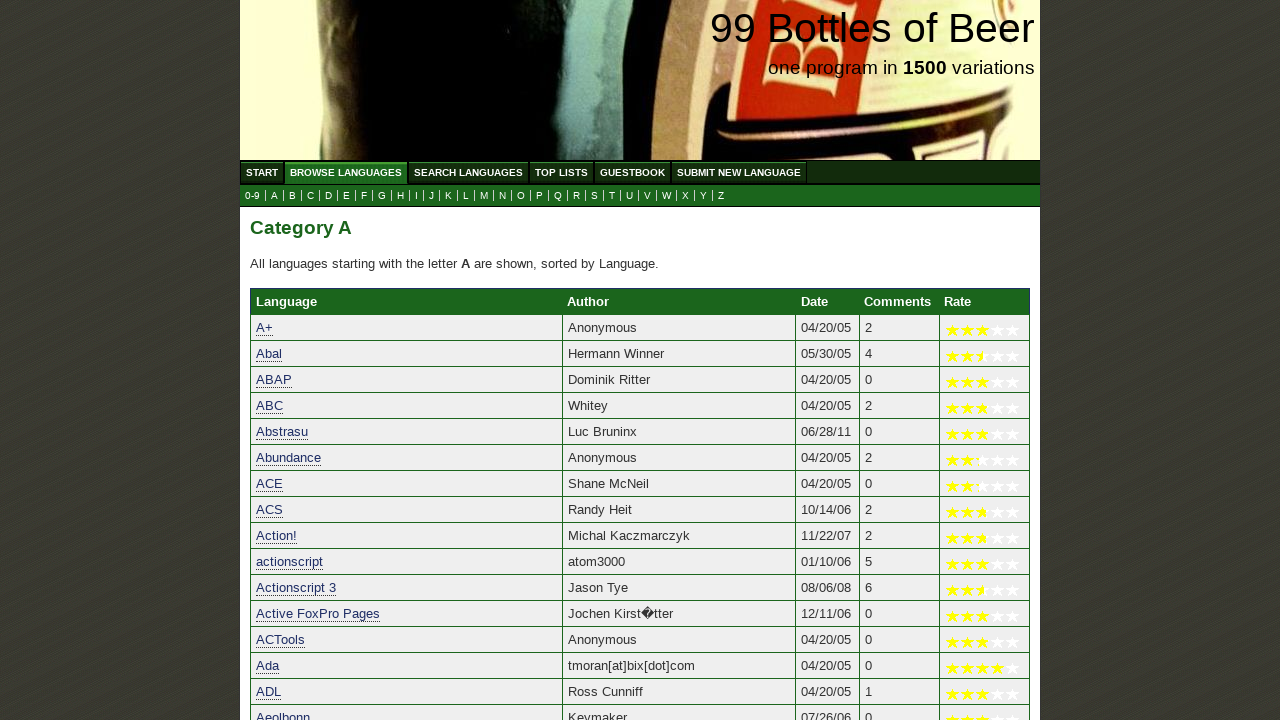